Navigates to Emsisoft anti-malware home page and clicks through to find alternative installation options, then clicks on the web installer link

Starting URL: https://www.emsisoft.com/en/anti-malware-home/

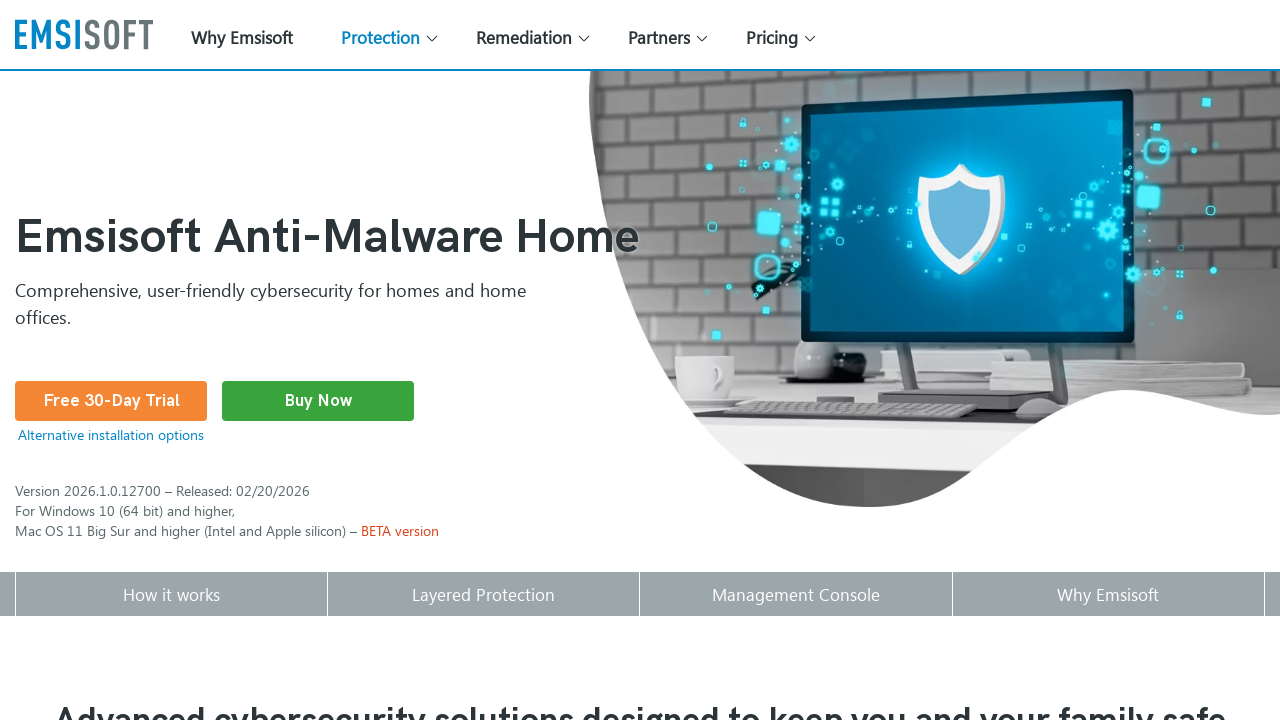

Navigated to Emsisoft anti-malware home page
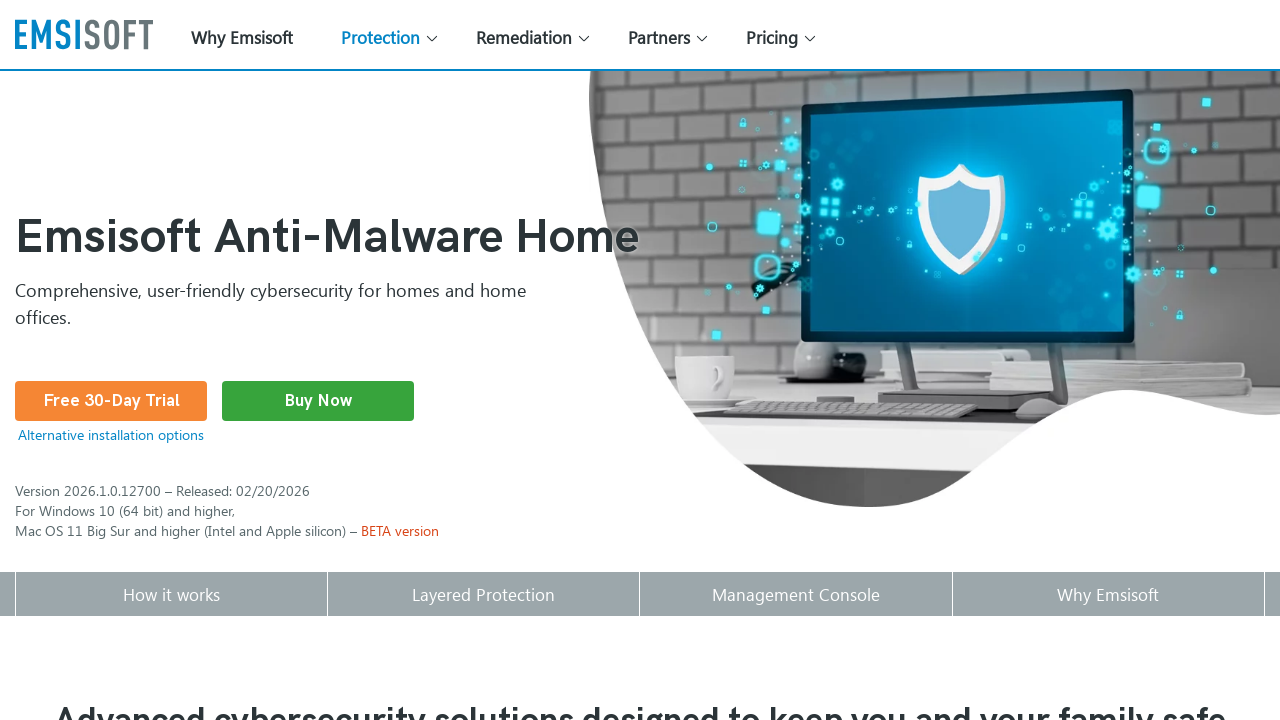

Clicked on 'Alternative installation options' link at (111, 435) on a:has-text('Alternative installation options')
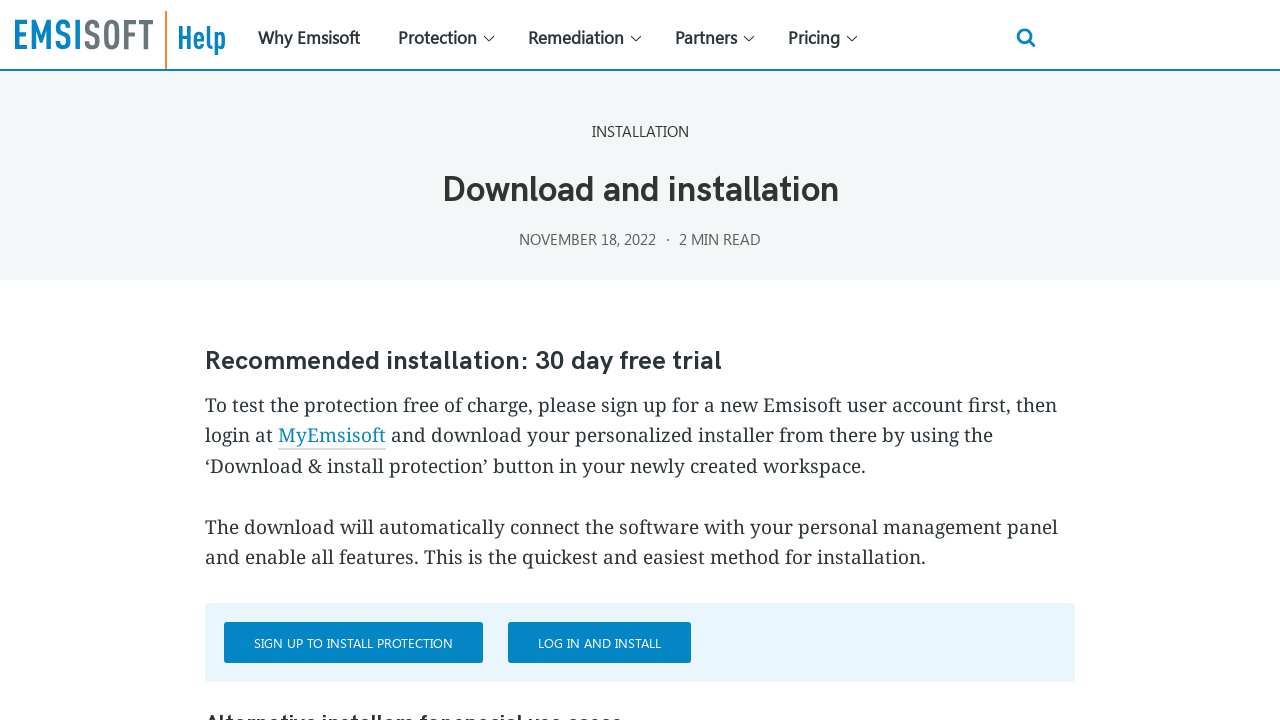

Clicked on 'Web installer' link at (314, 360) on a:has-text('Web installer')
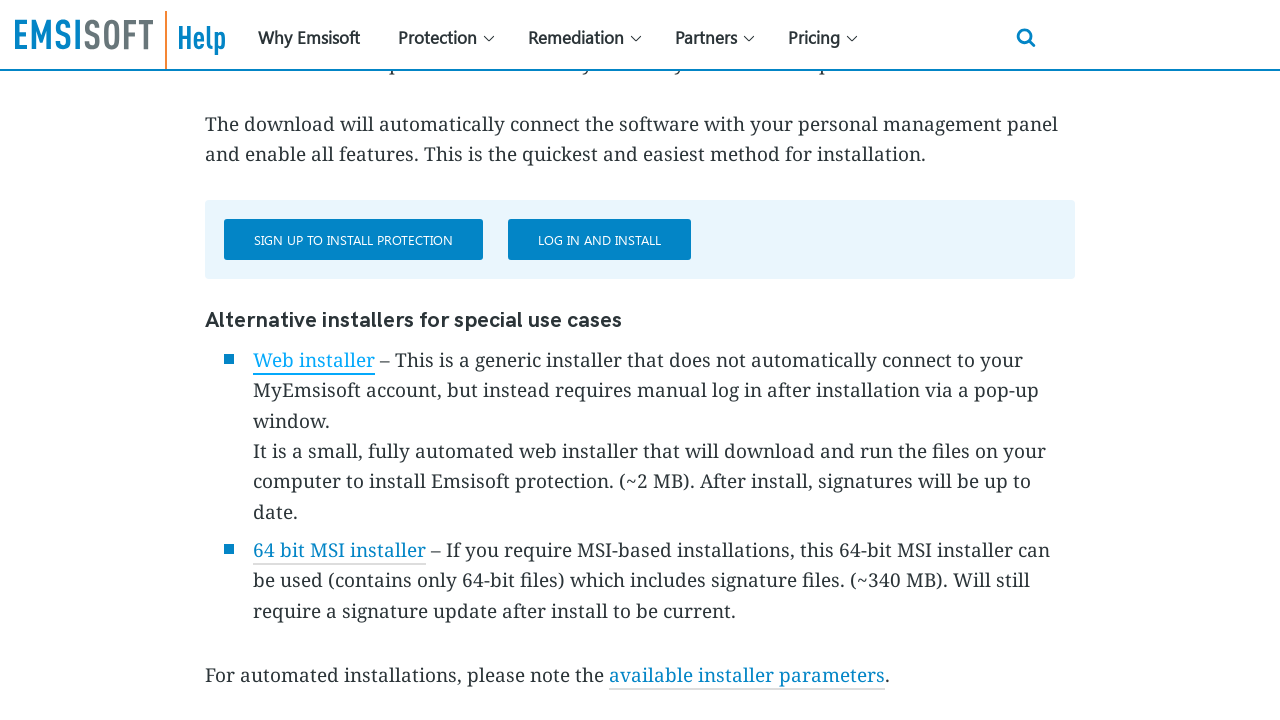

Page navigation completed and network idle state reached
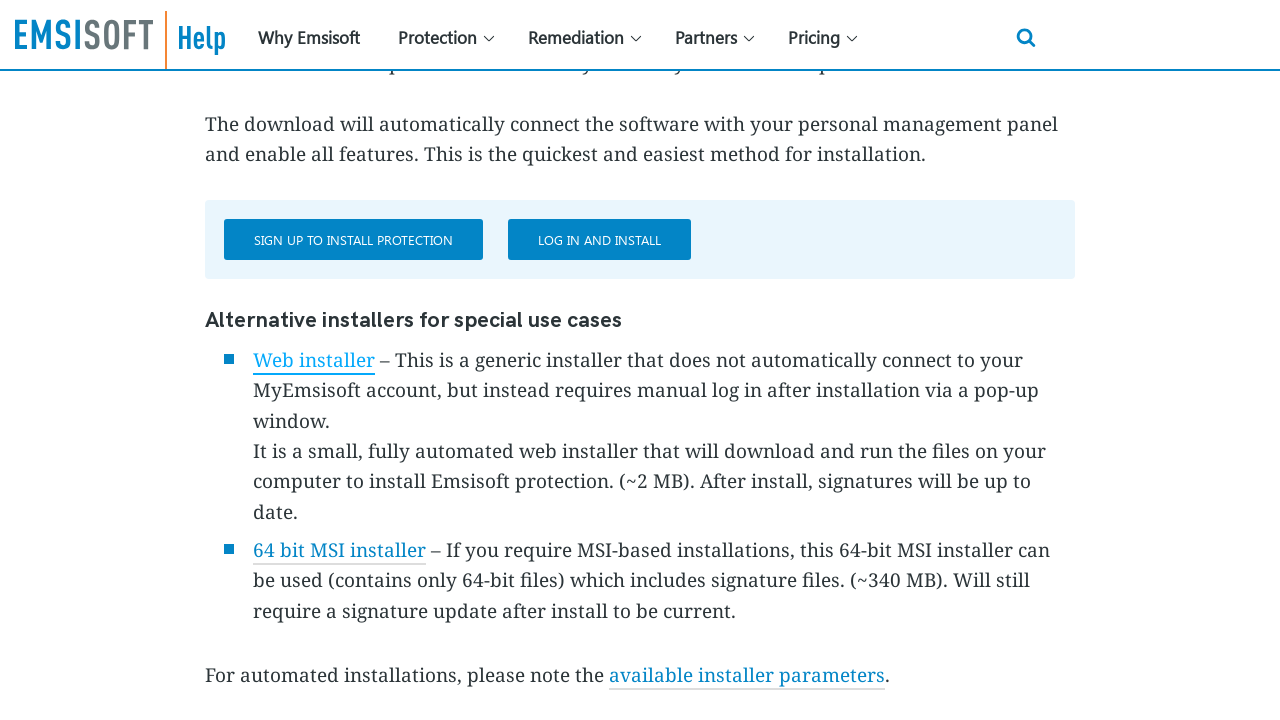

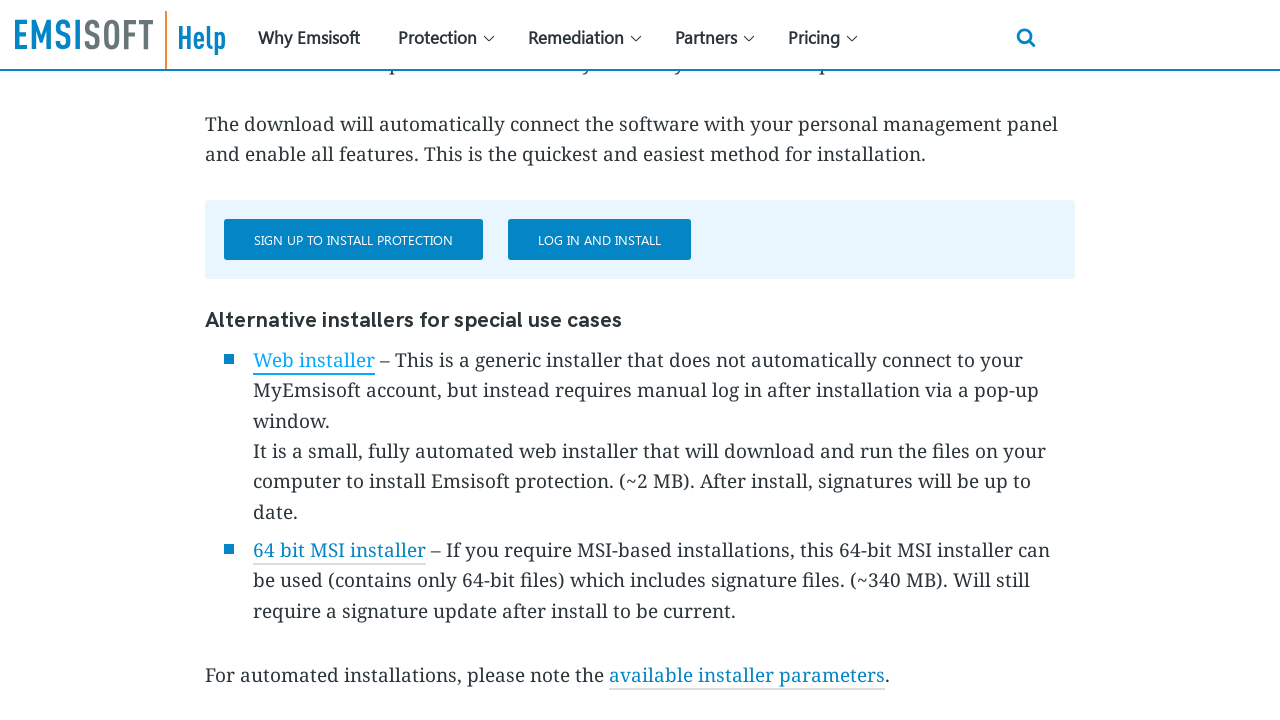